Tests cart interaction by clicking on the cart button, clicking on sub-total cell, and closing the cart popup.

Starting URL: https://ecommerce-playground.lambdatest.io/

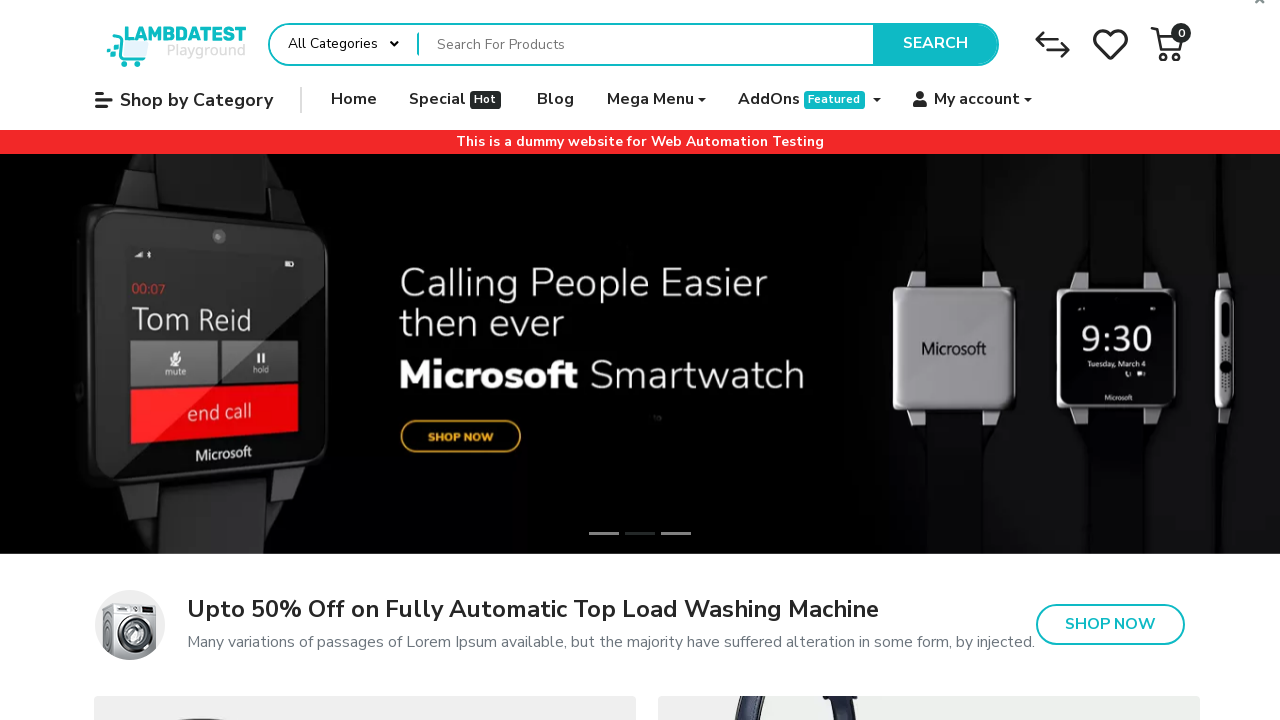

Clicked on cart button showing 0 items at (1168, 44) on internal:role=button[name="0"i]
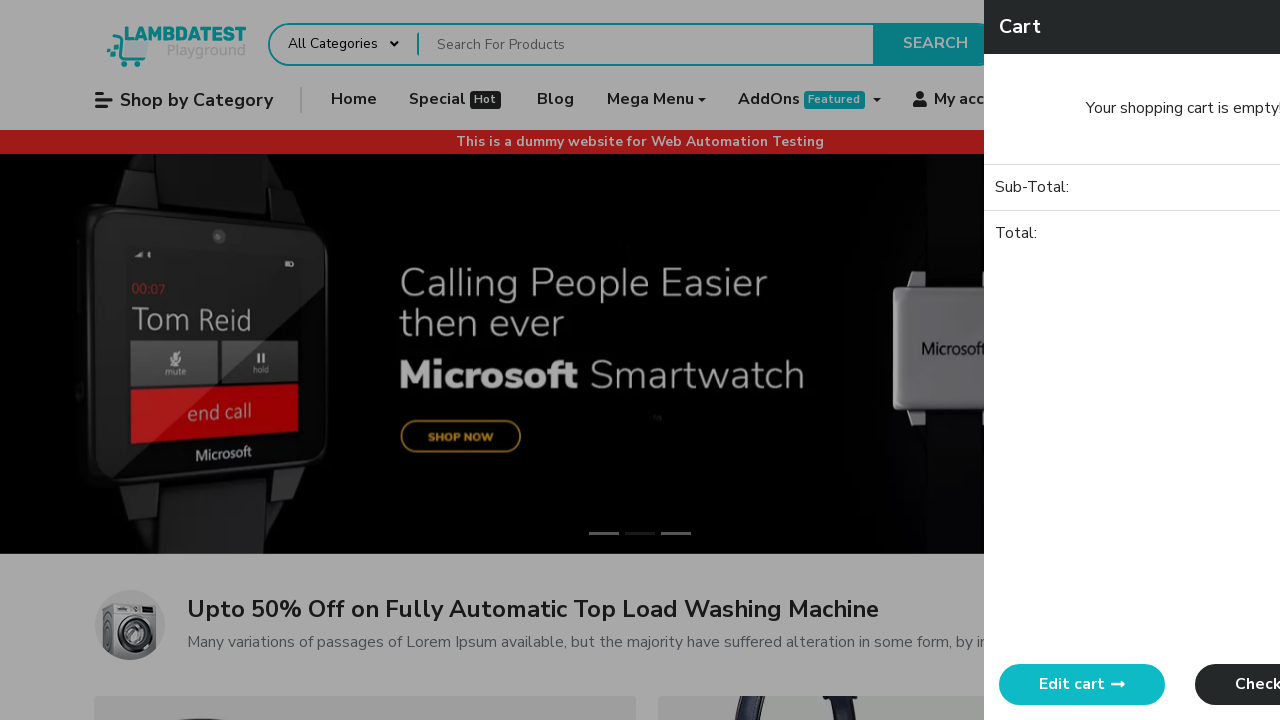

Clicked on Sub-Total cell in cart at (1001, 187) on internal:role=cell[name="Sub-Total:"i]
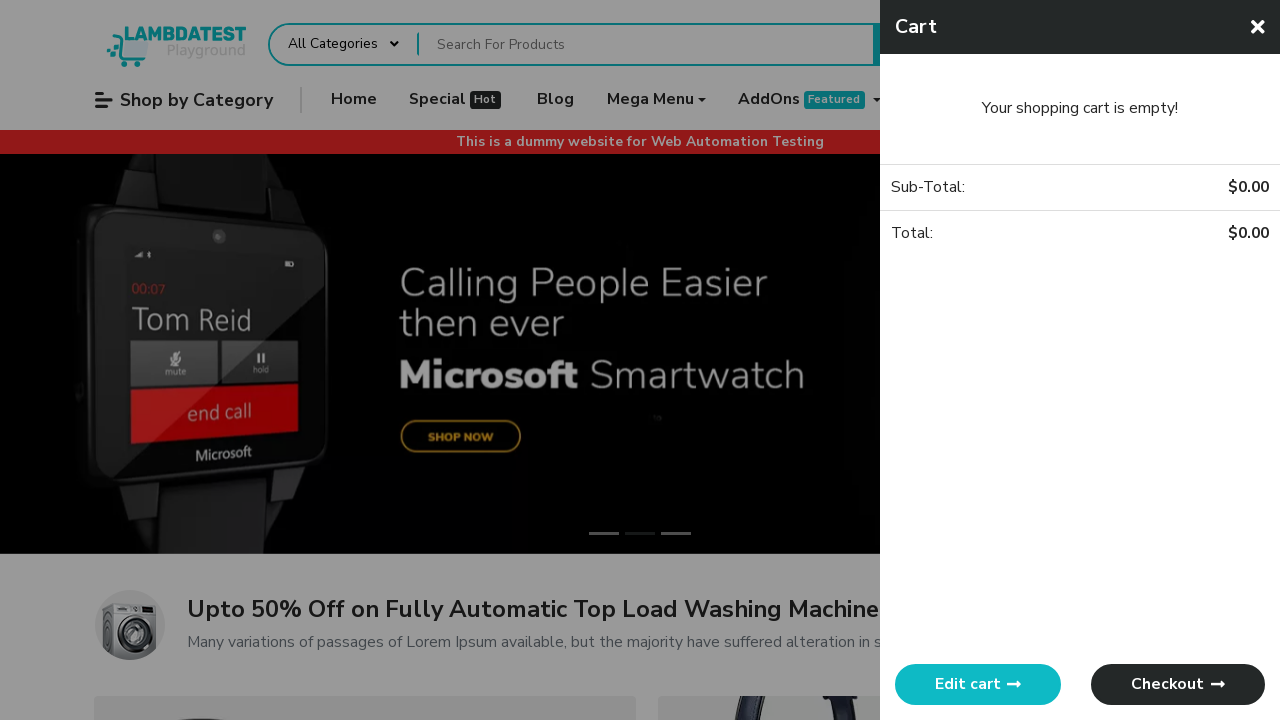

Closed the cart popup at (1258, 27) on internal:role=heading[name="Cart close"i] >> internal:label="close"i
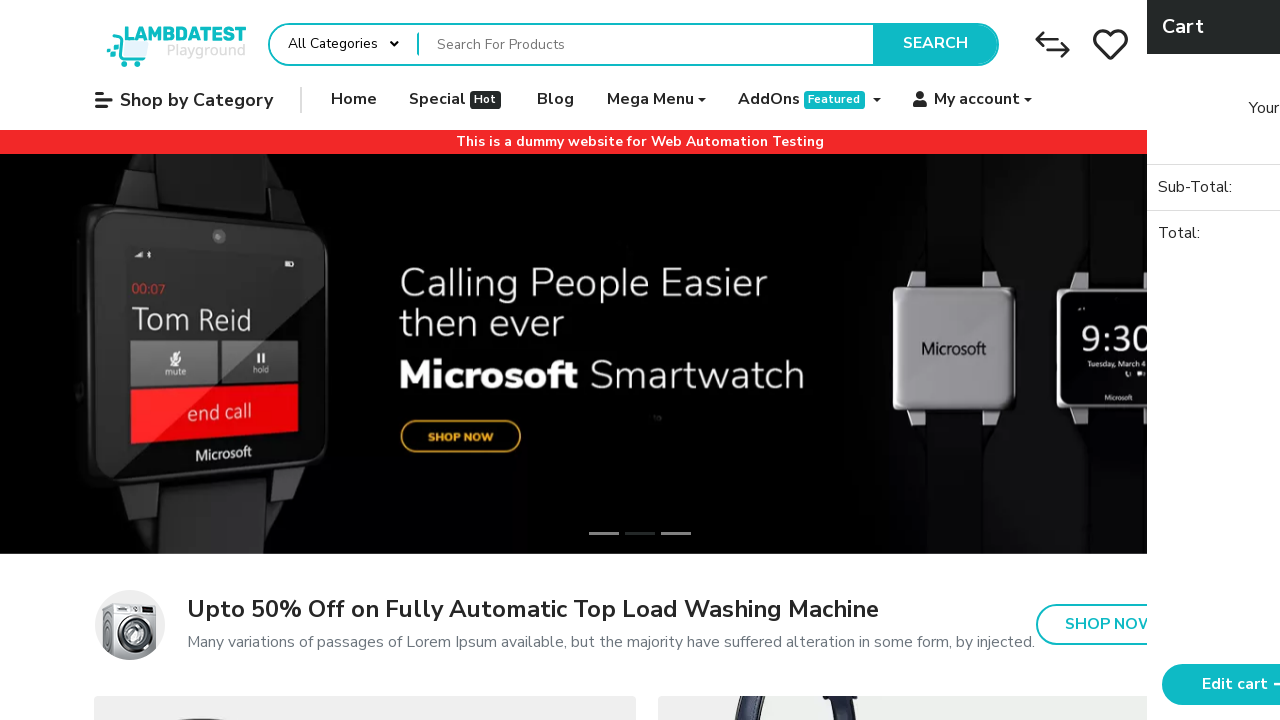

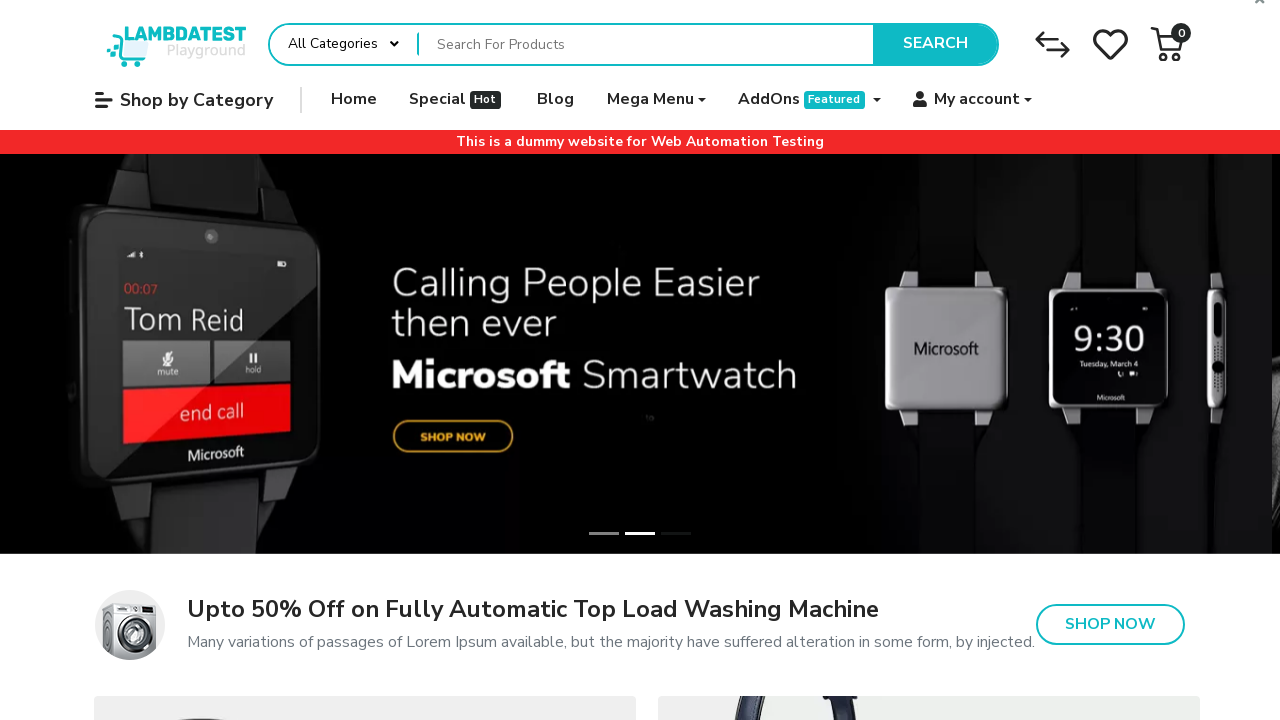